Tests iframe interaction by switching to an iframe, clicking a button inside it, then switching back to the main content and clicking the home link

Starting URL: https://www.w3schools.com/js/tryit.asp?filename=tryjs_myfirst

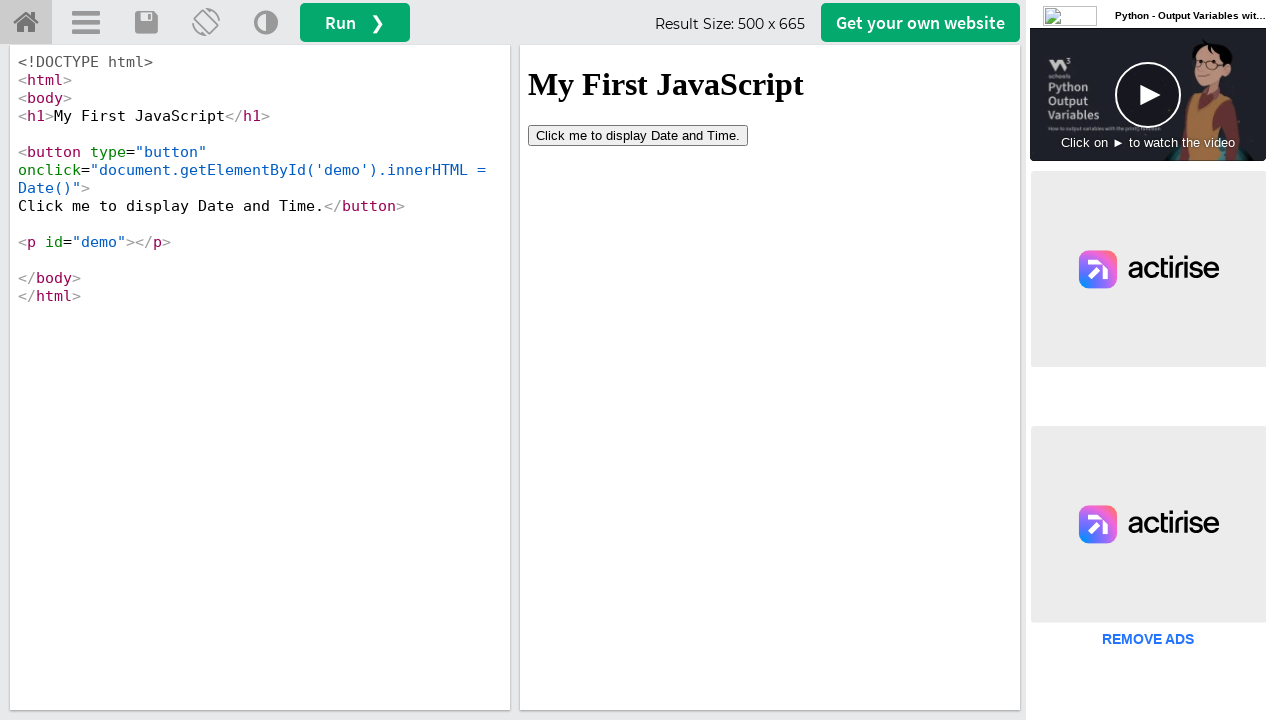

Located iframe with id 'iframeResult'
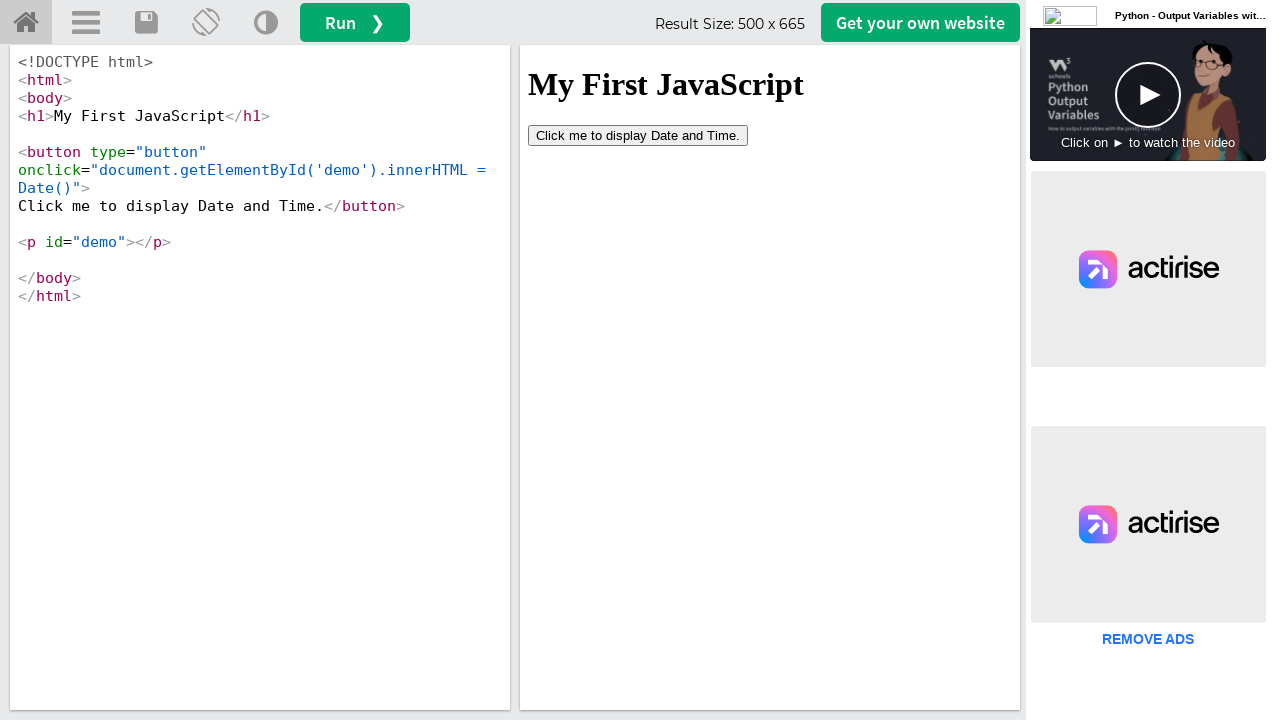

Clicked button inside iframe at (638, 135) on #iframeResult >> internal:control=enter-frame >> button[type='button']
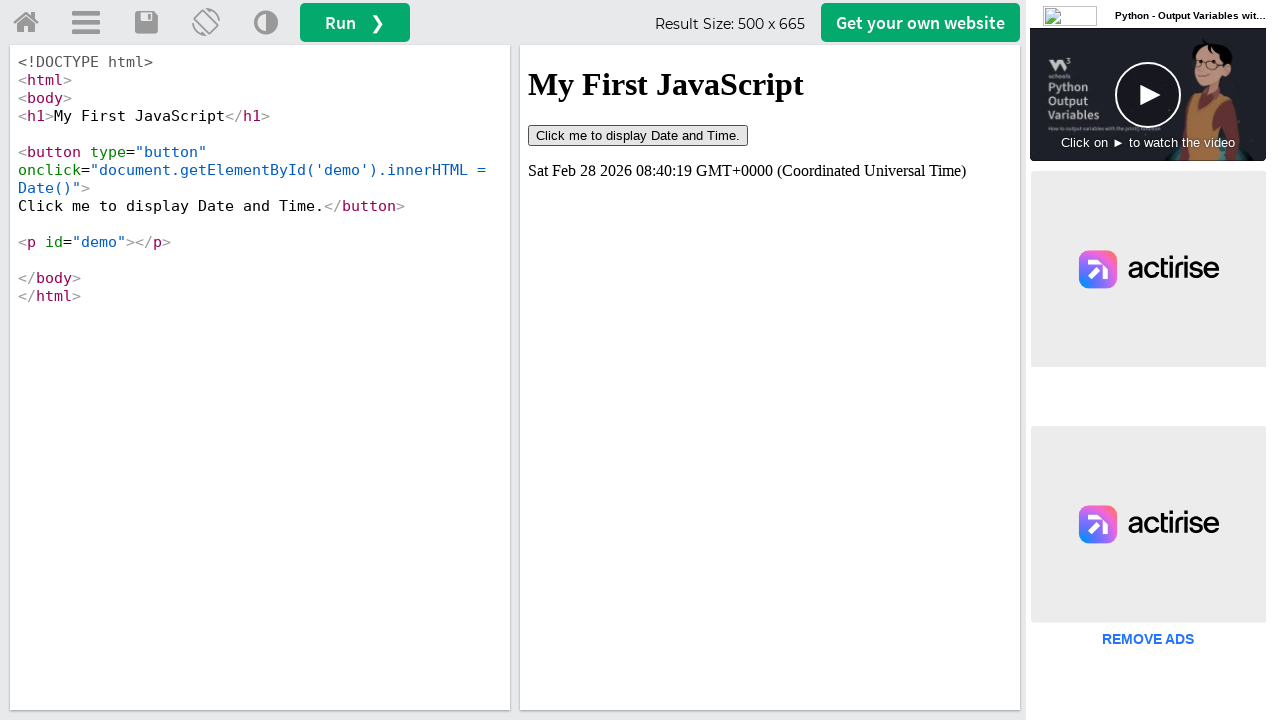

Clicked w3schools home link in main content at (26, 23) on a[title='w3schools.com Home']
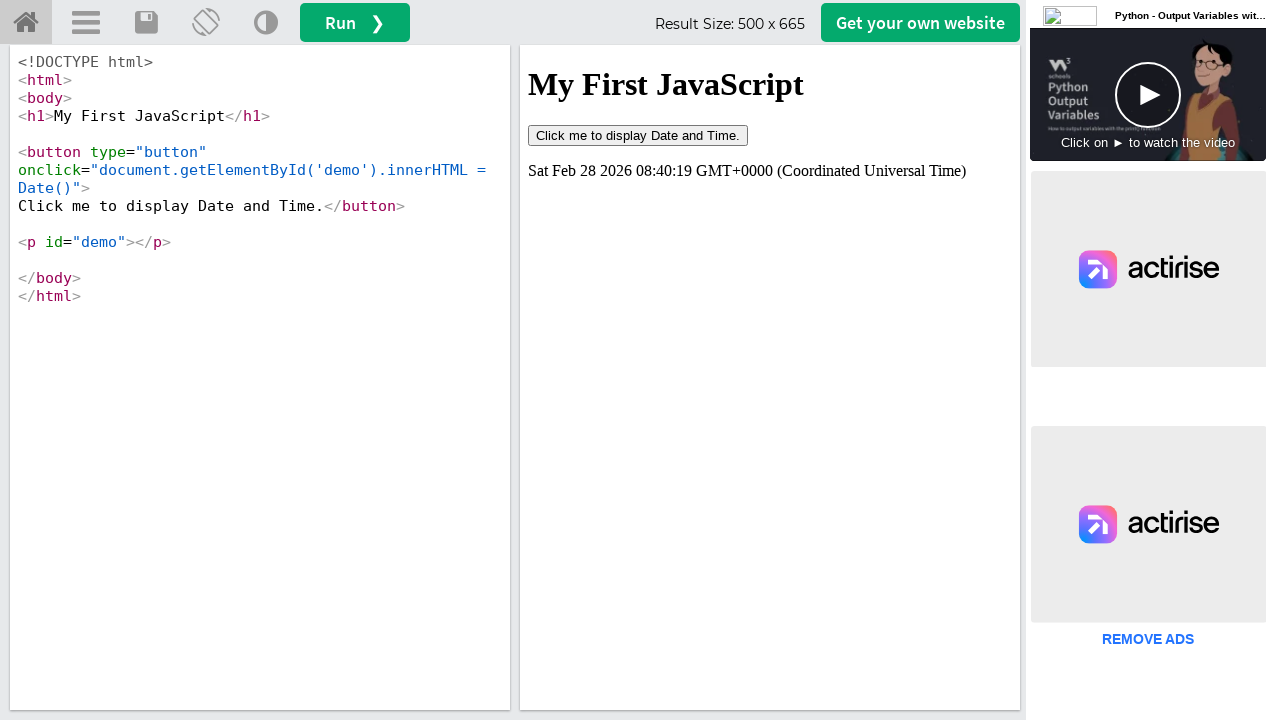

Page load completed
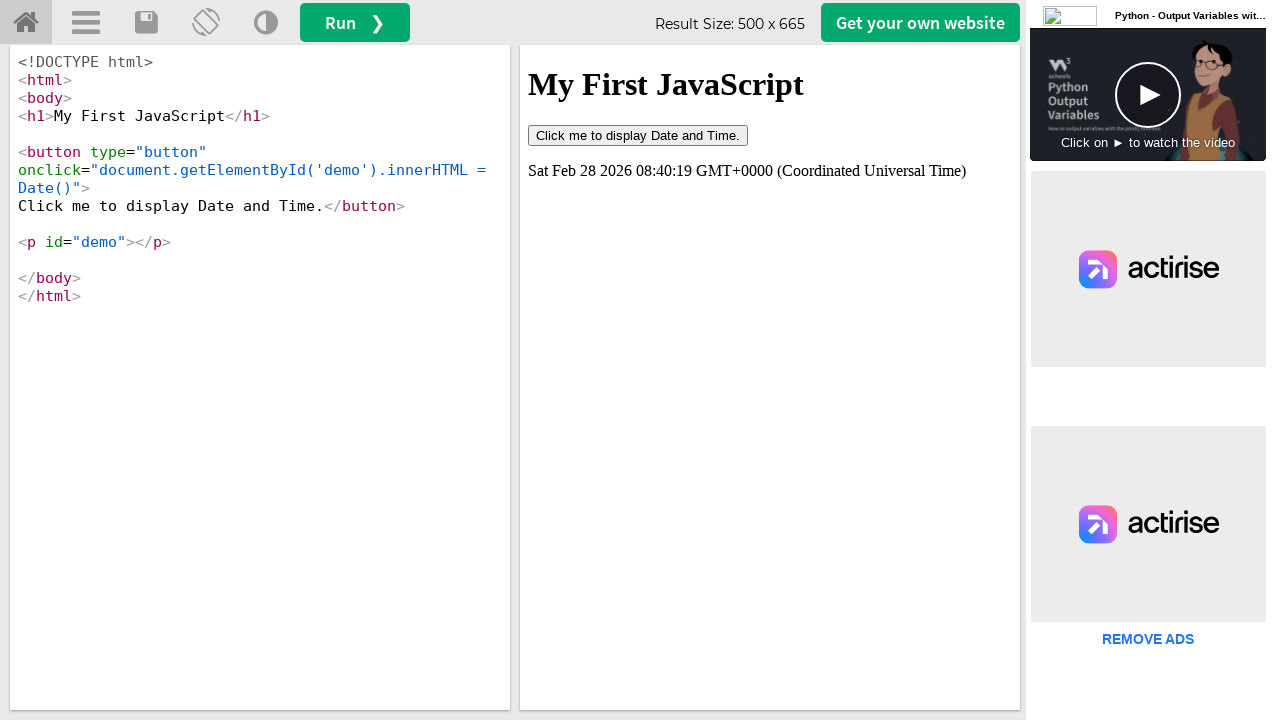

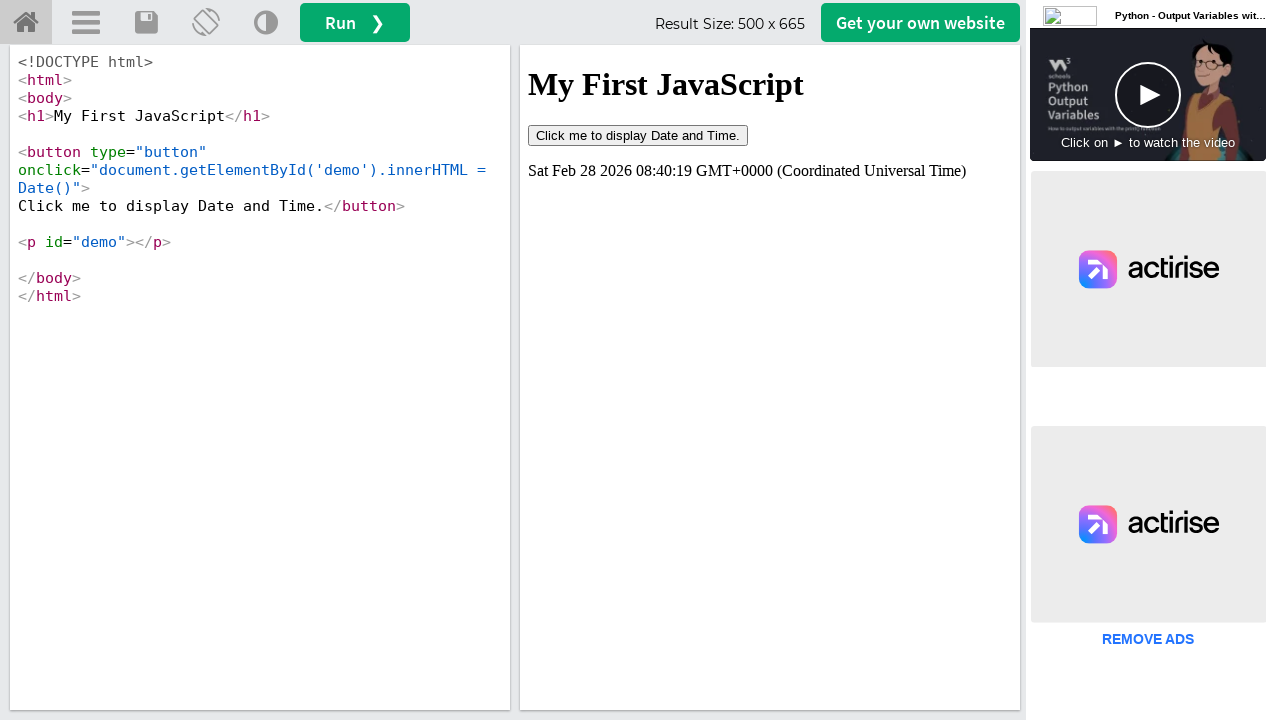